Tests dropdown select functionality by selecting options using different methods: visible text, value, and index.

Starting URL: https://bonigarcia.dev/selenium-webdriver-java/web-form.html

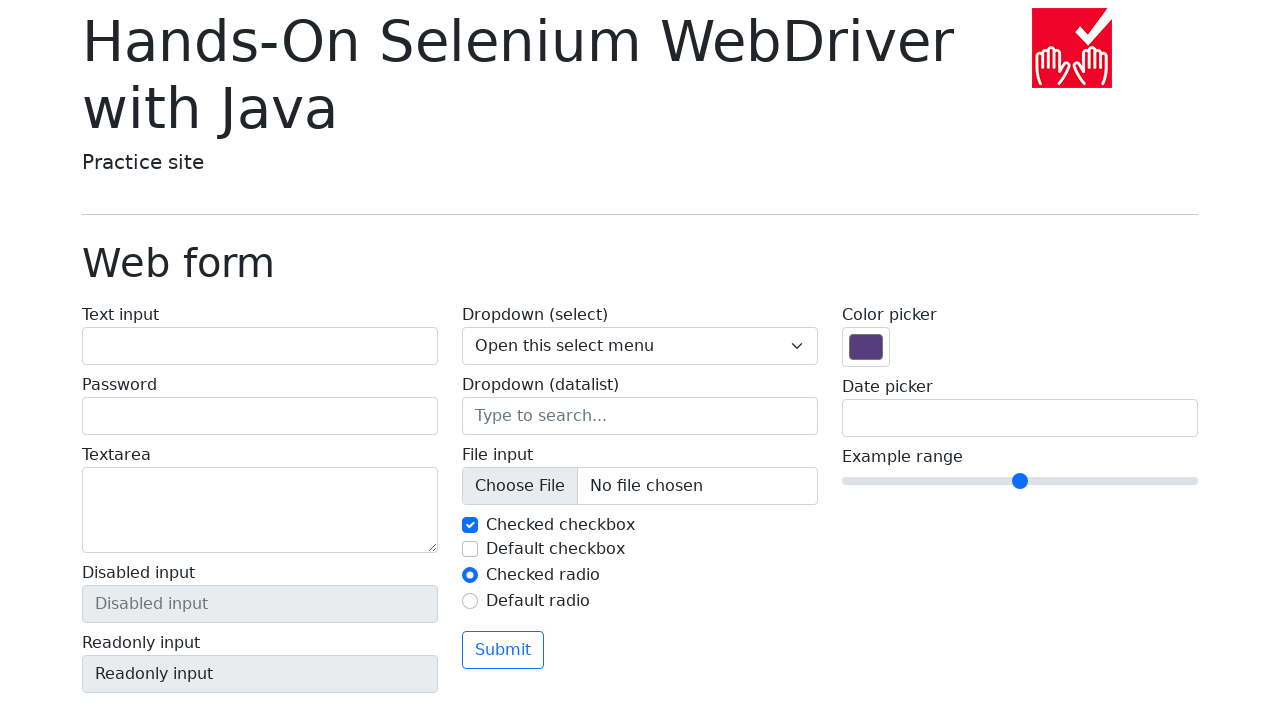

Selected first option 'Open this select menu' by label on select[name='my-select']
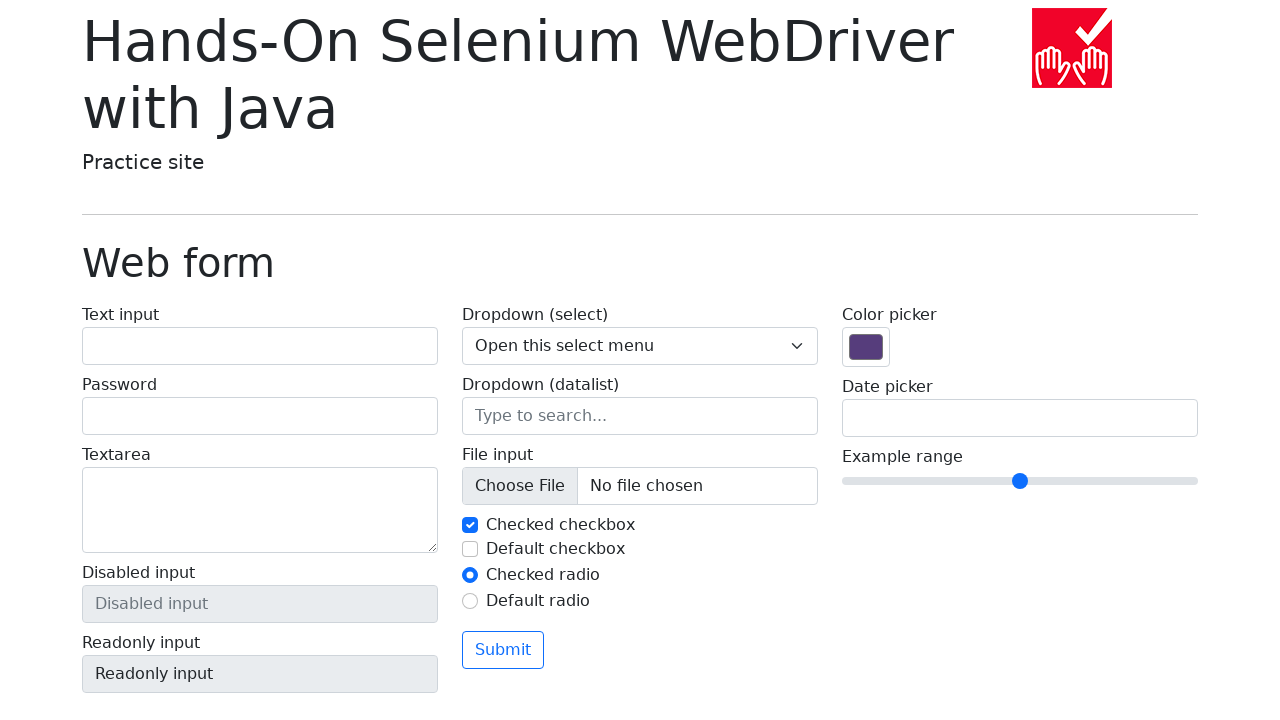

Selected option with value '1' on select[name='my-select']
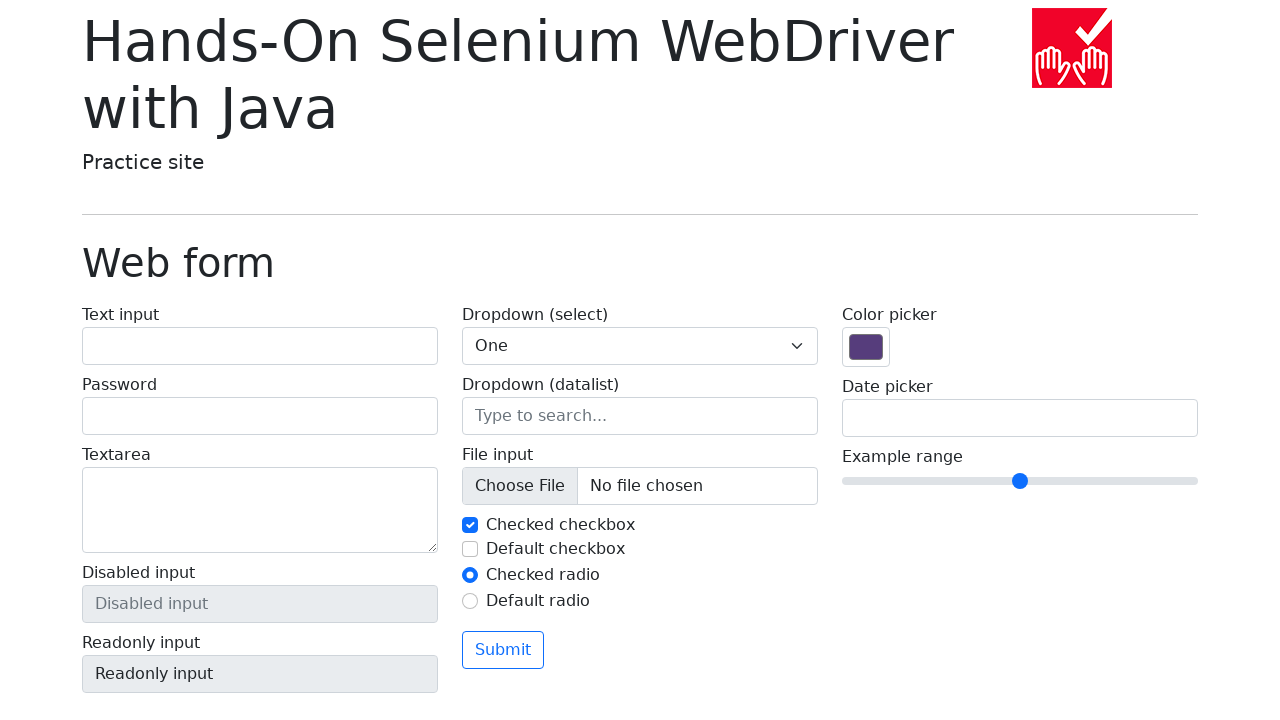

Selected third option by index 2 on select[name='my-select']
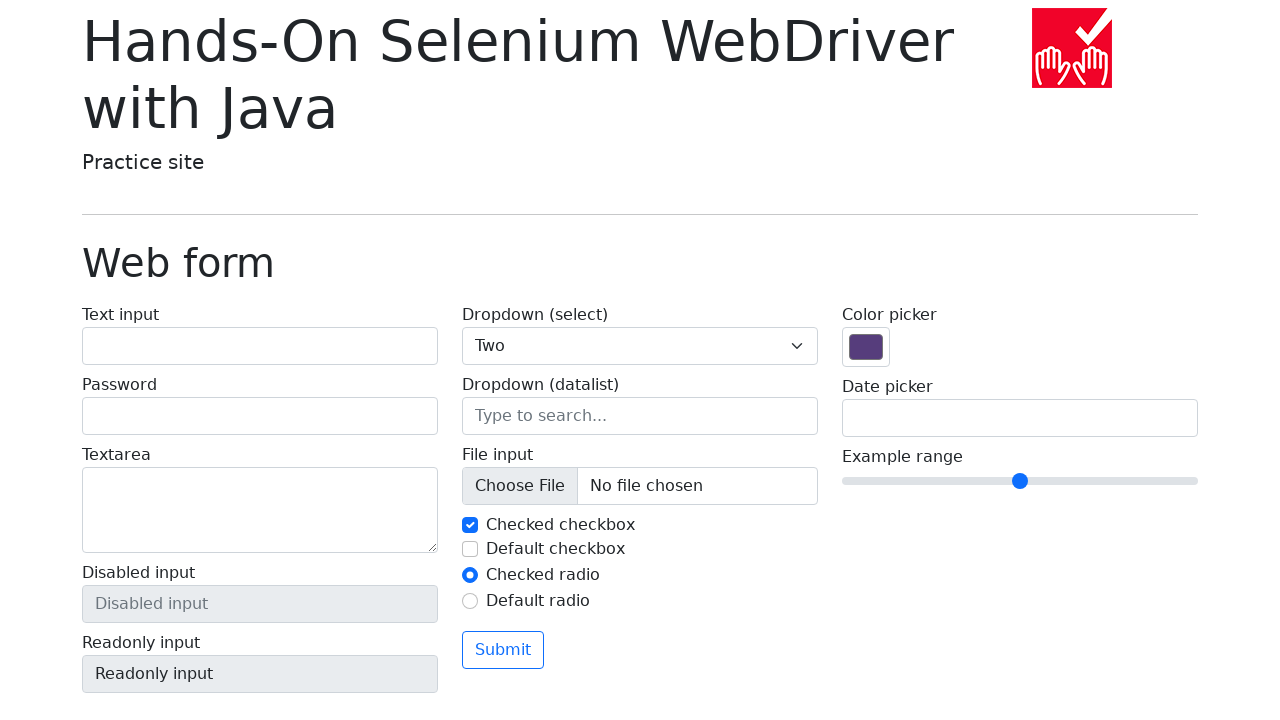

Selected option 'Three' by visible text on select[name='my-select']
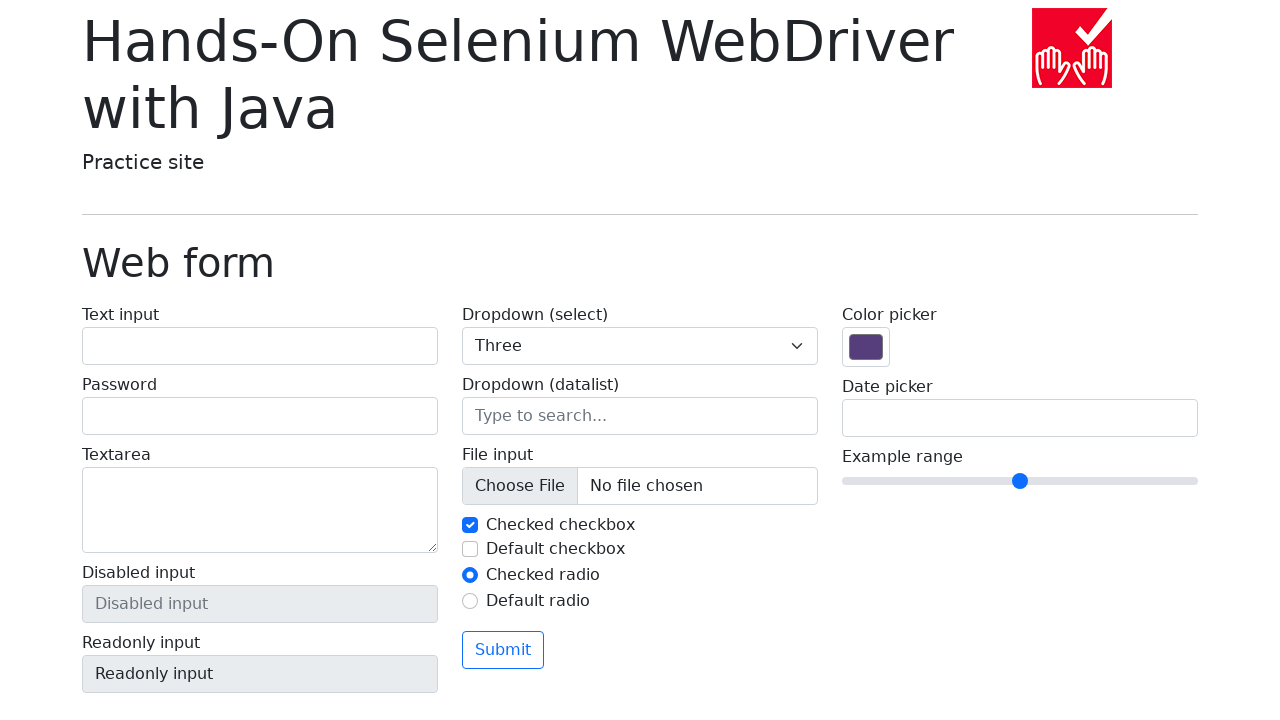

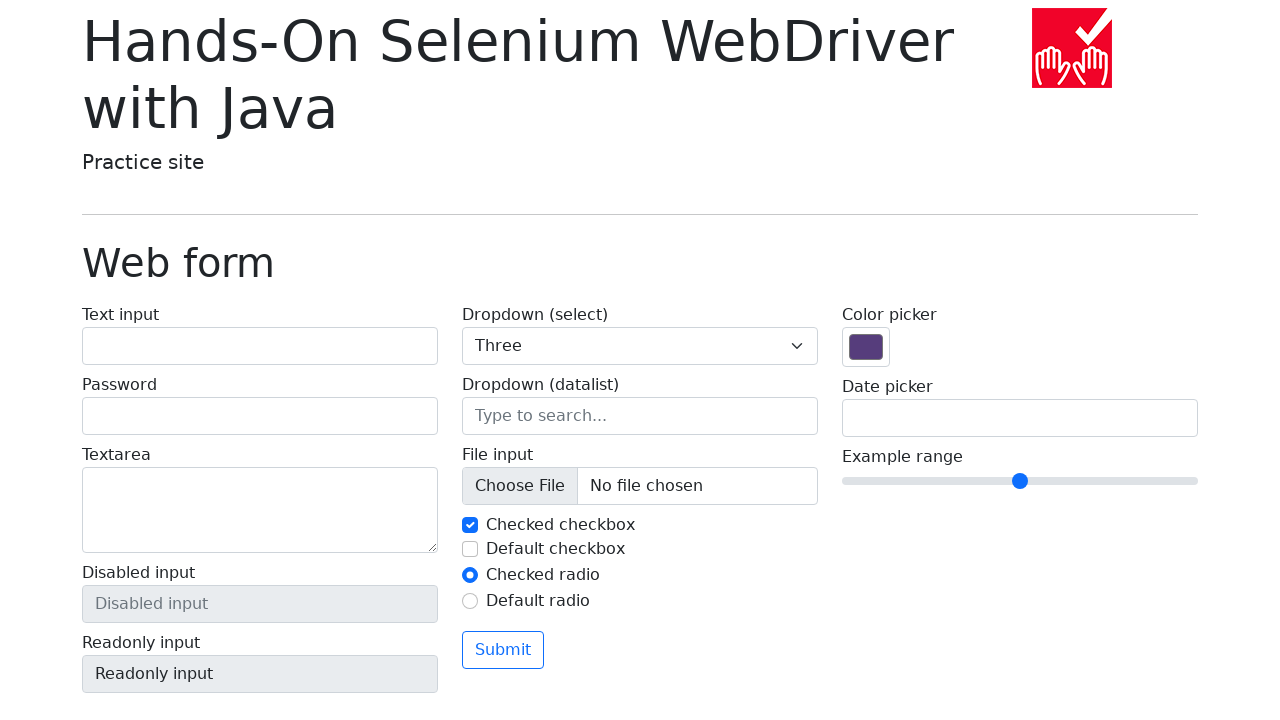